Tests JavaScript alert handling functionality including accepting alerts, dismissing confirm dialogs, handling prompt dialogs, and interacting with modern alert modals on a practice website.

Starting URL: https://letcode.in/alert

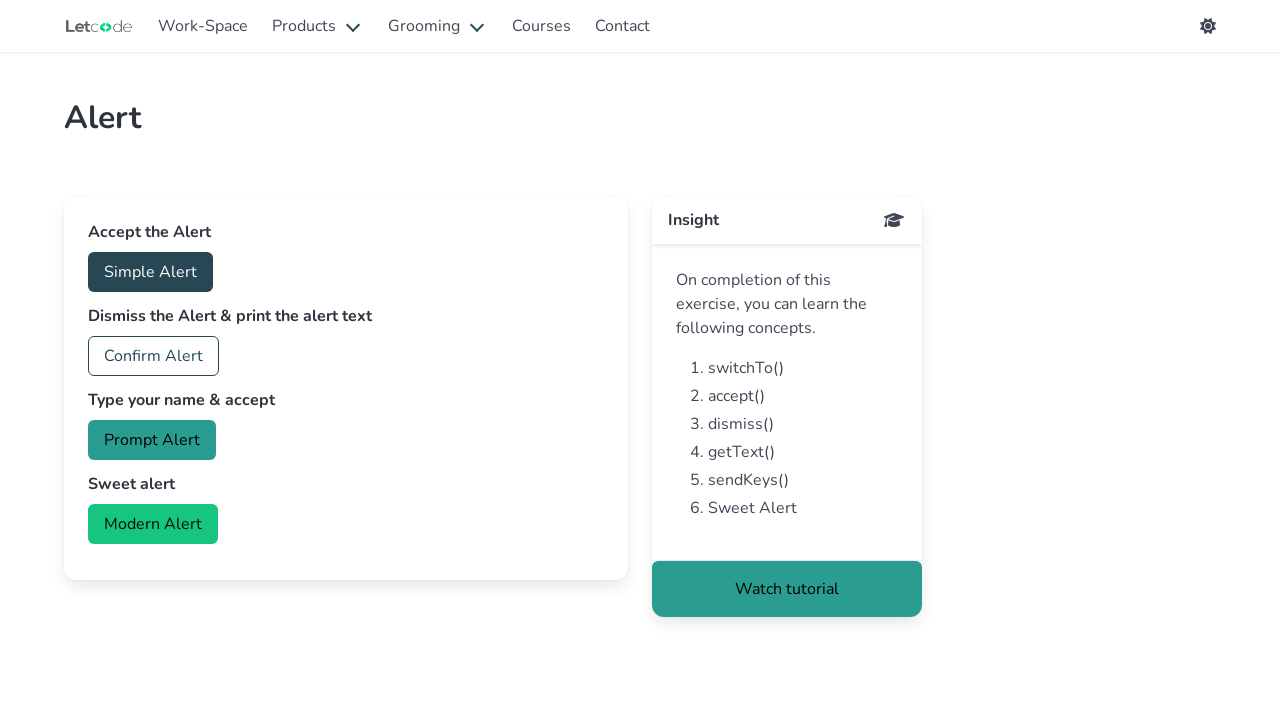

Clicked the accept alert button at (150, 272) on #accept
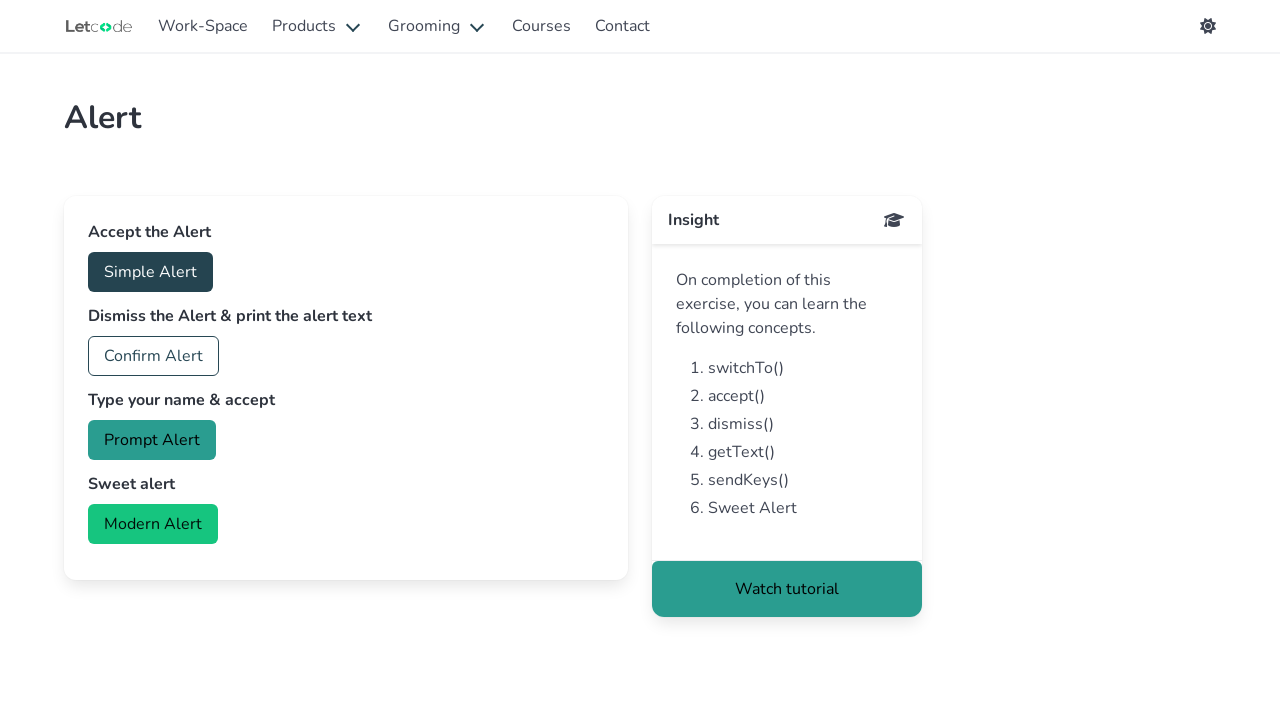

Clicked accept alert button and accepted the dialog at (150, 272) on #accept
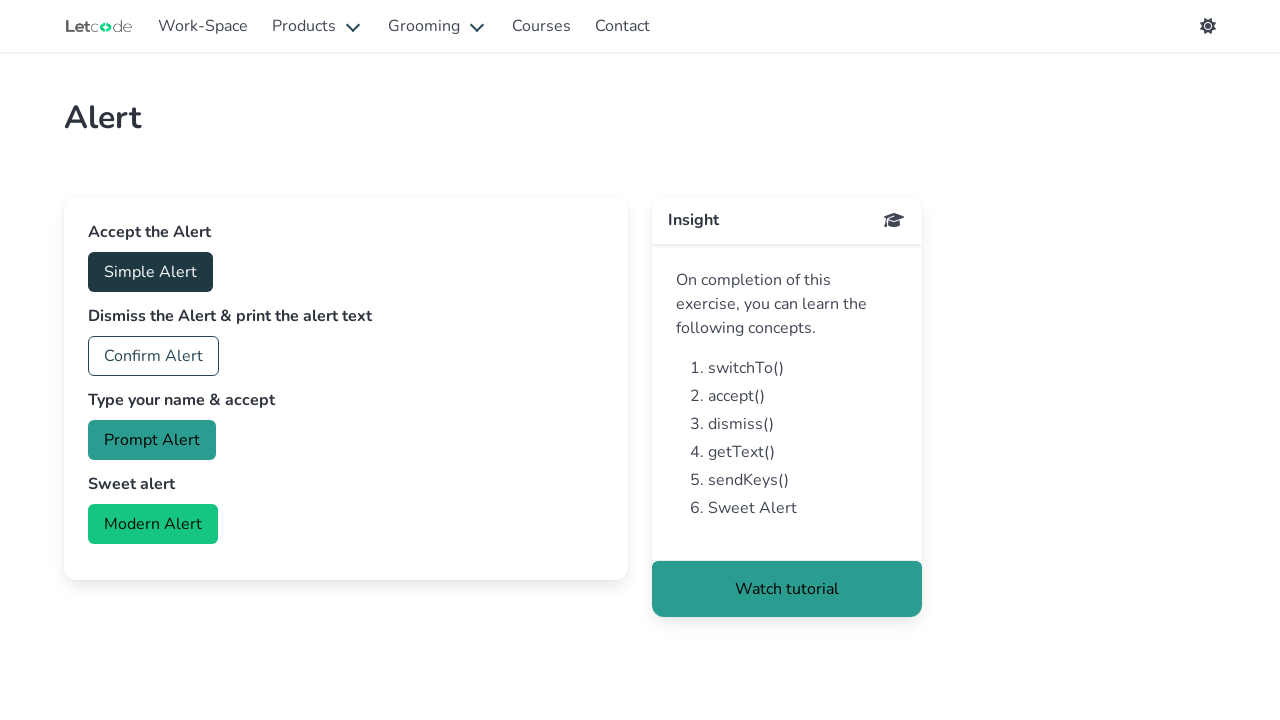

Clicked confirm alert button and dismissed the confirm dialog at (154, 356) on #confirm
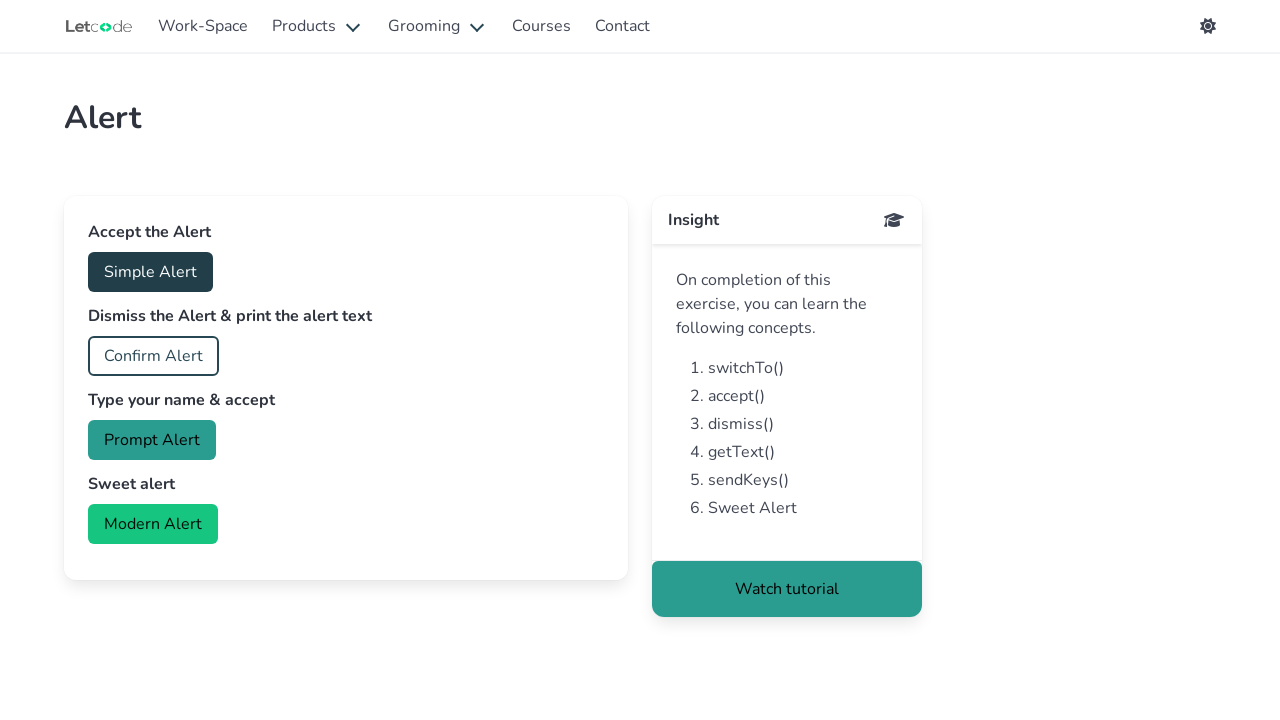

Clicked prompt alert button and accepted the prompt dialog at (152, 440) on #prompt
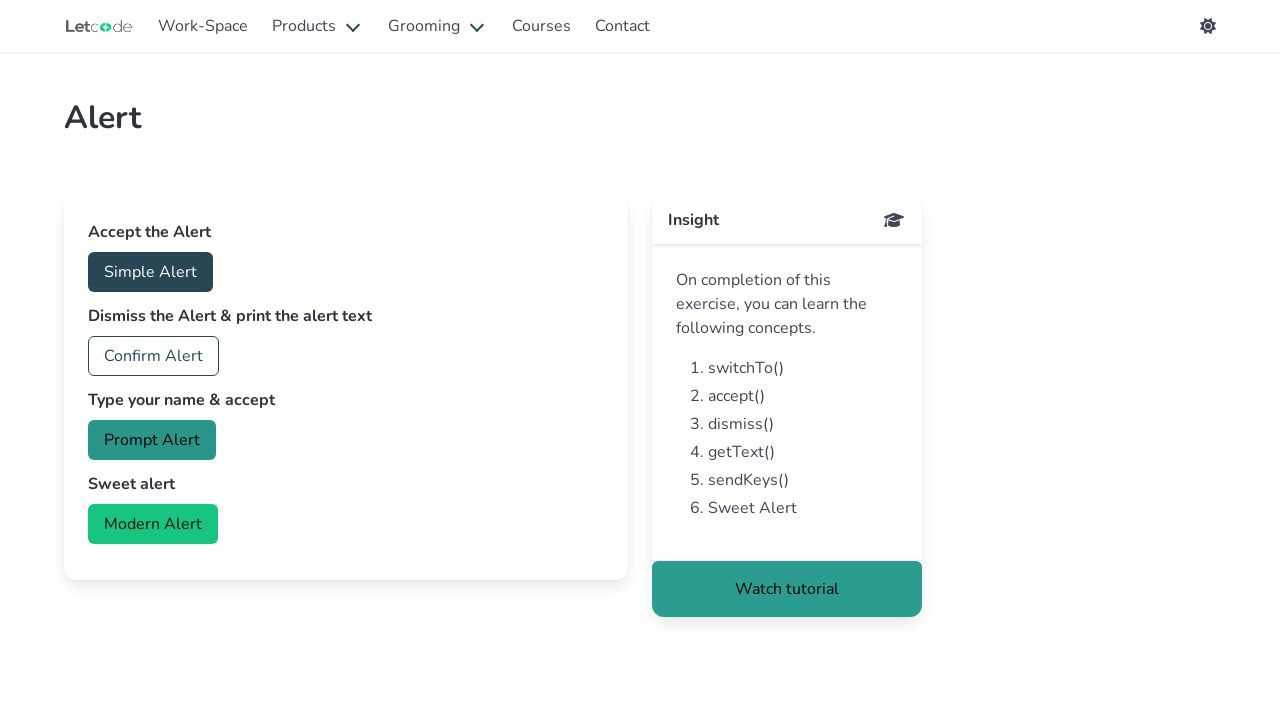

Clicked the modern alert button at (153, 524) on #modern
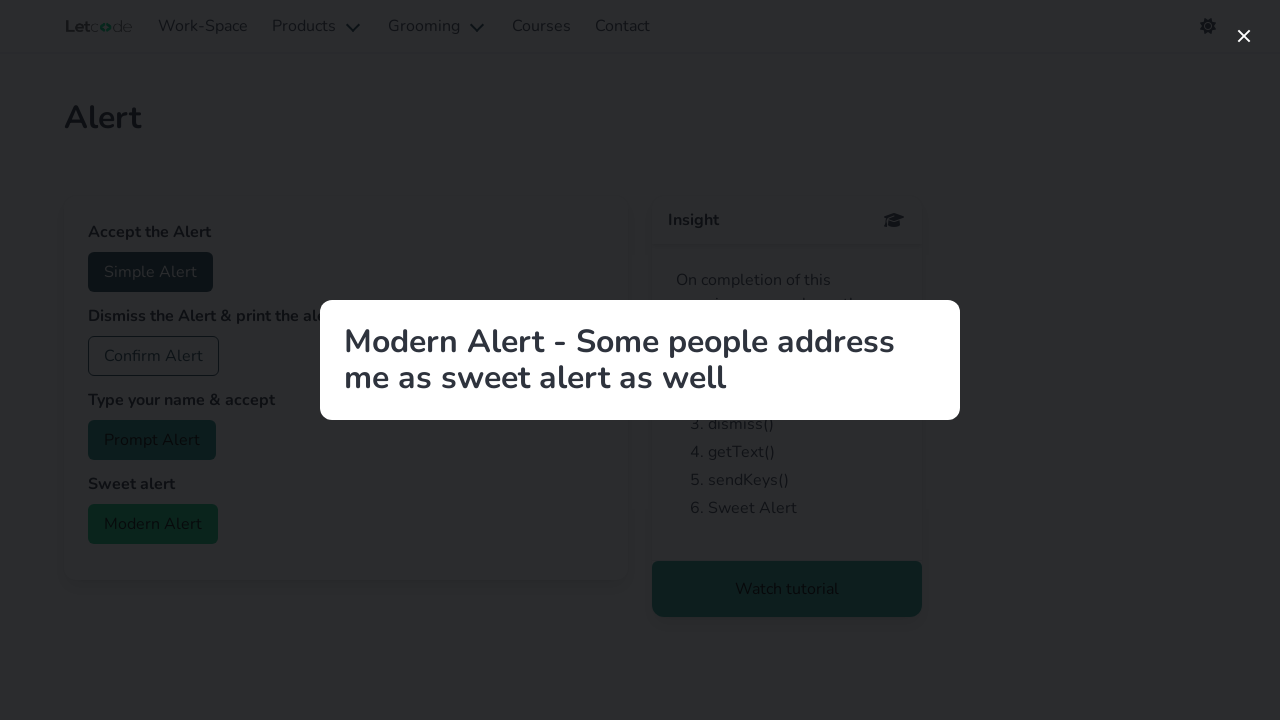

Modern alert modal appeared and loaded
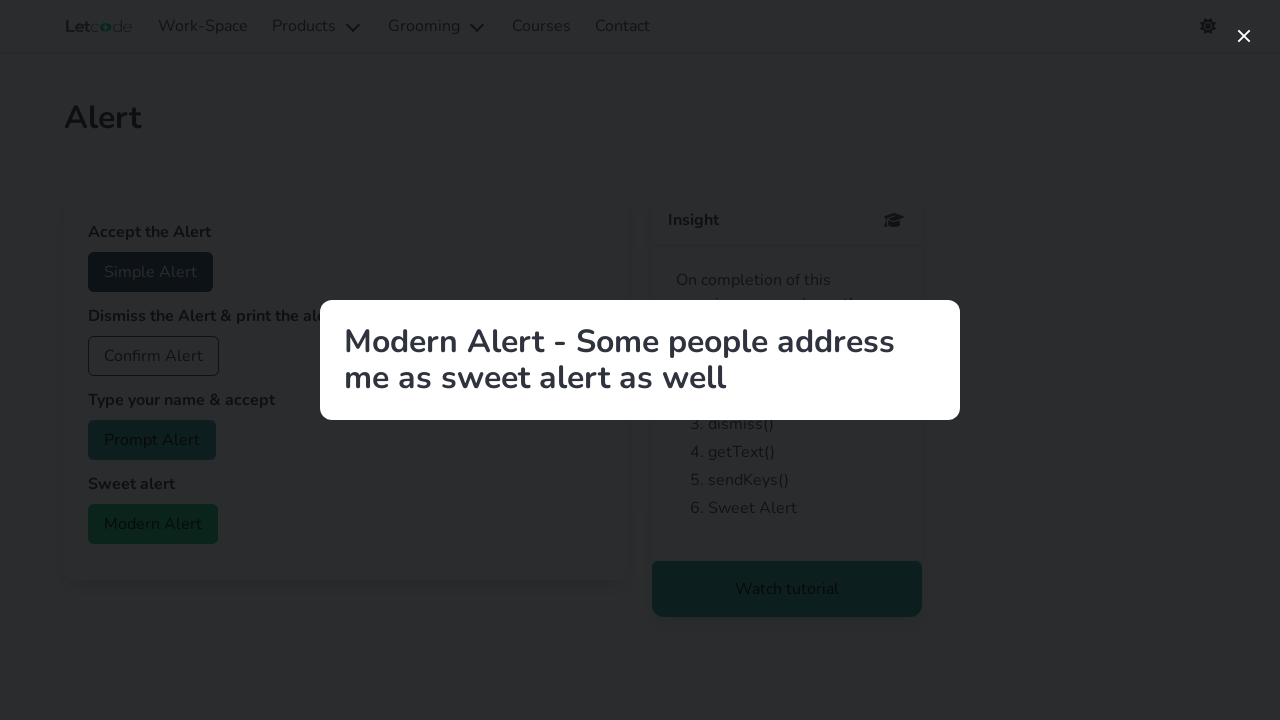

Retrieved text from modern alert modal: 'Modern Alert - Some people address me as sweet alert as well '
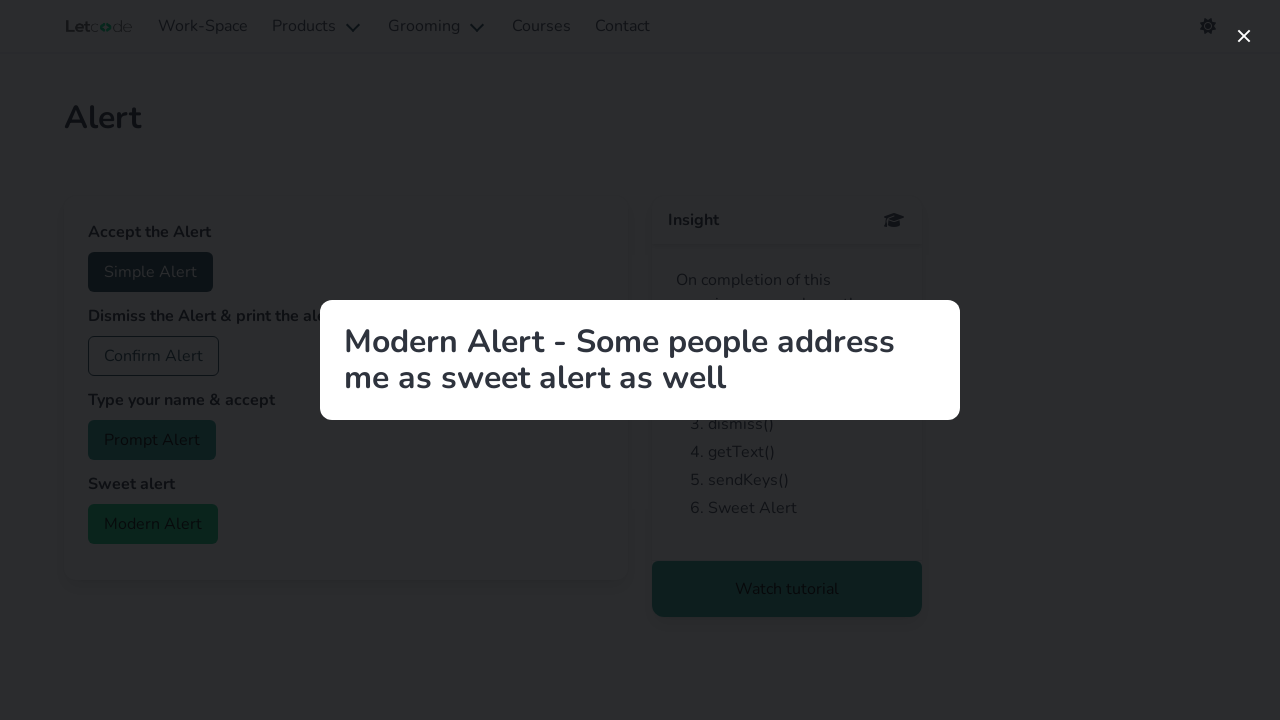

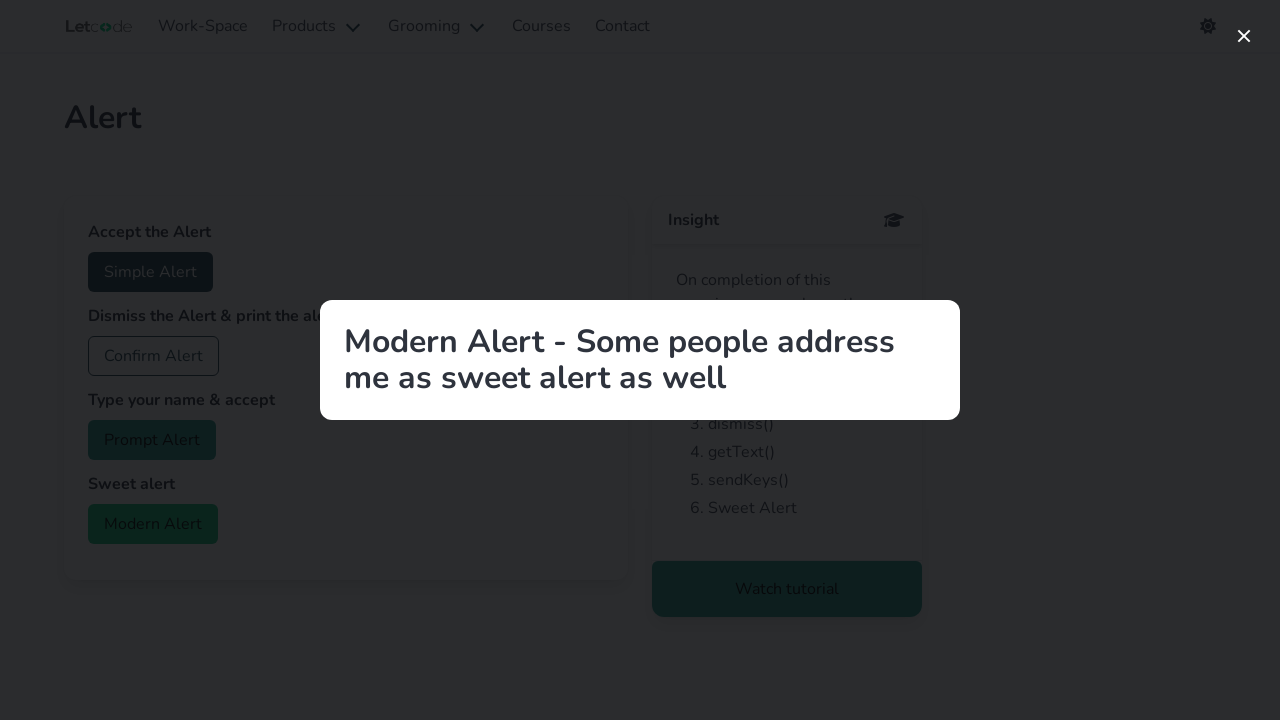